Tests window handling by clicking a link that opens a new window and switching to it

Starting URL: https://rahulshettyacademy.com/loginpagePractise/#

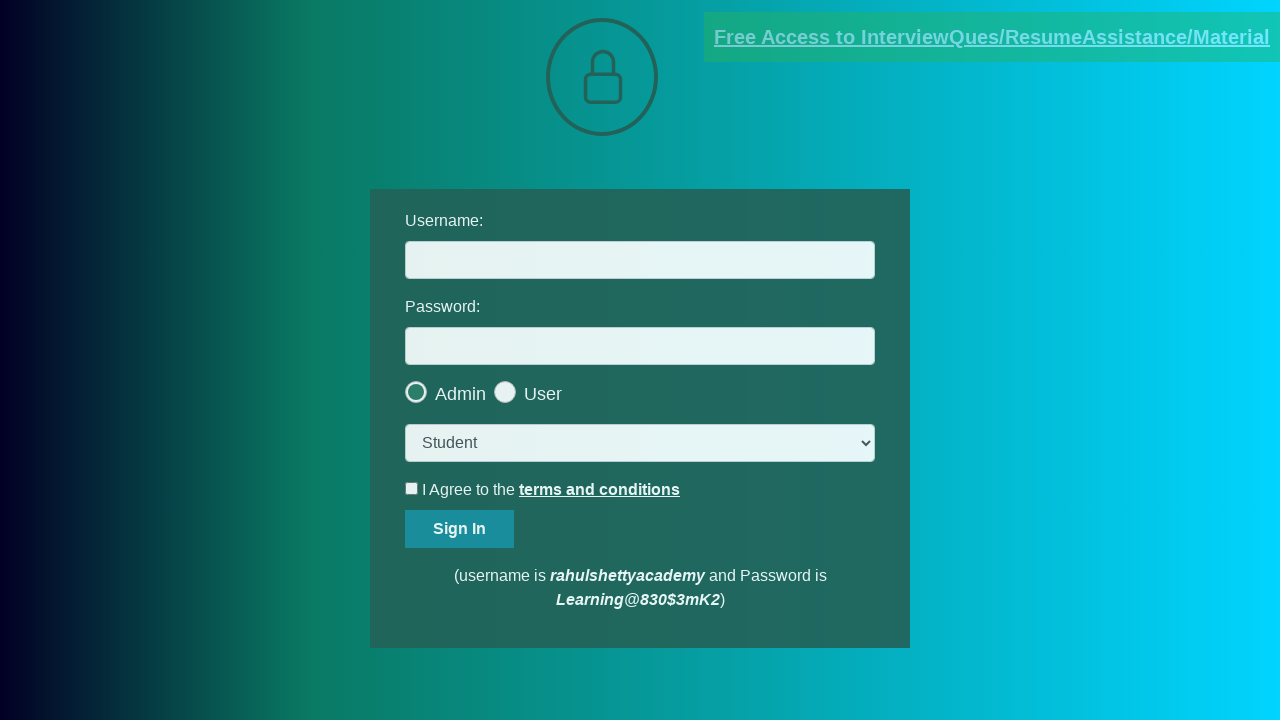

Clicked blinking text link to open new window at (992, 37) on .blinkingText
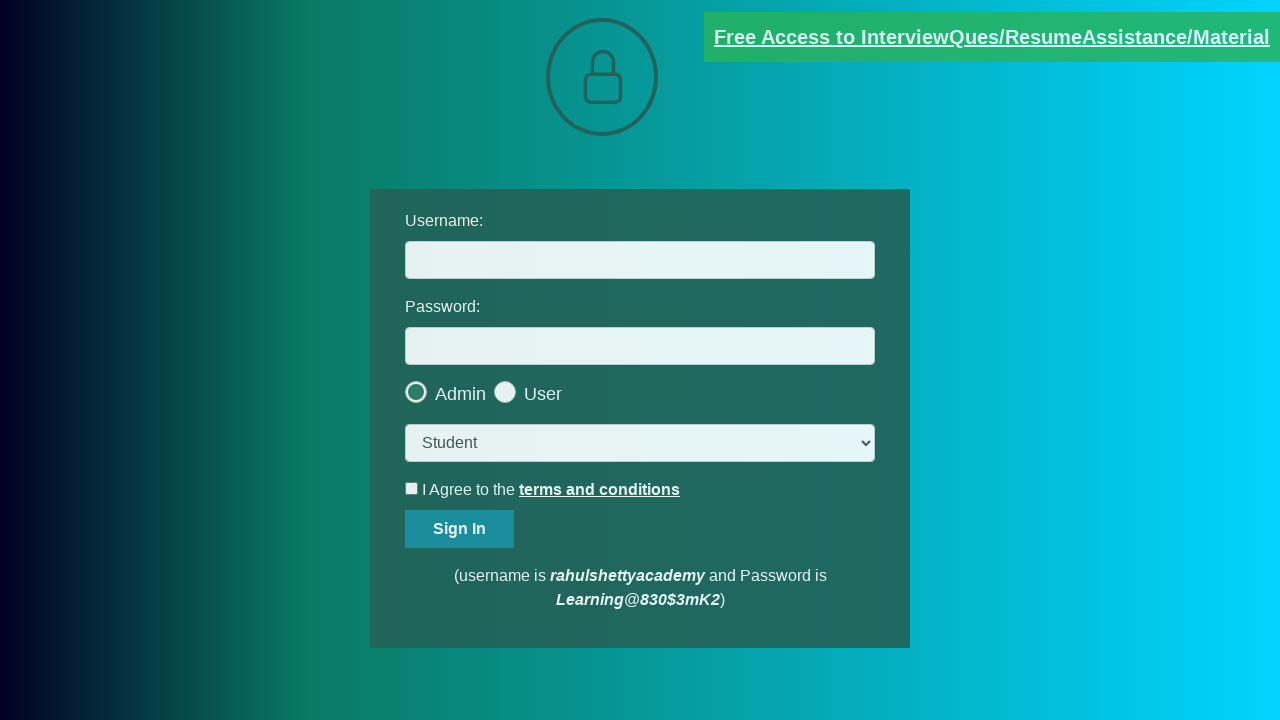

New page/window handle obtained
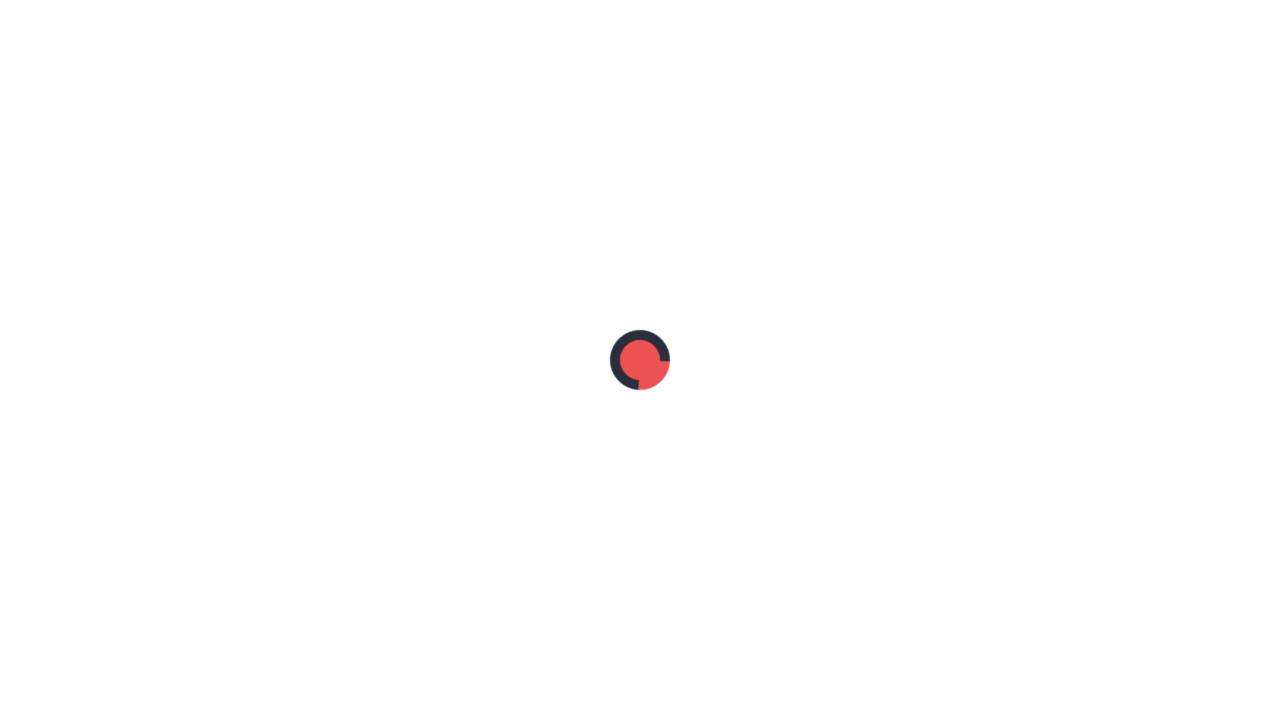

New page loaded completely
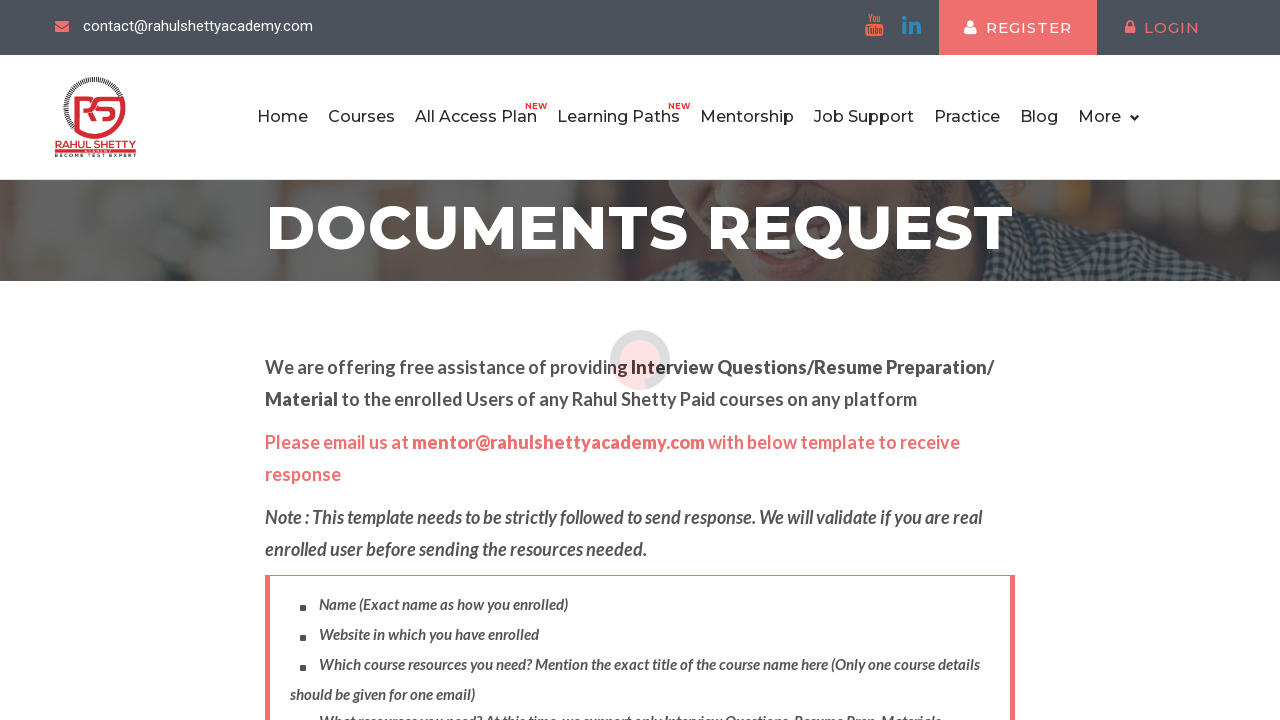

Red paragraph element appeared on new page
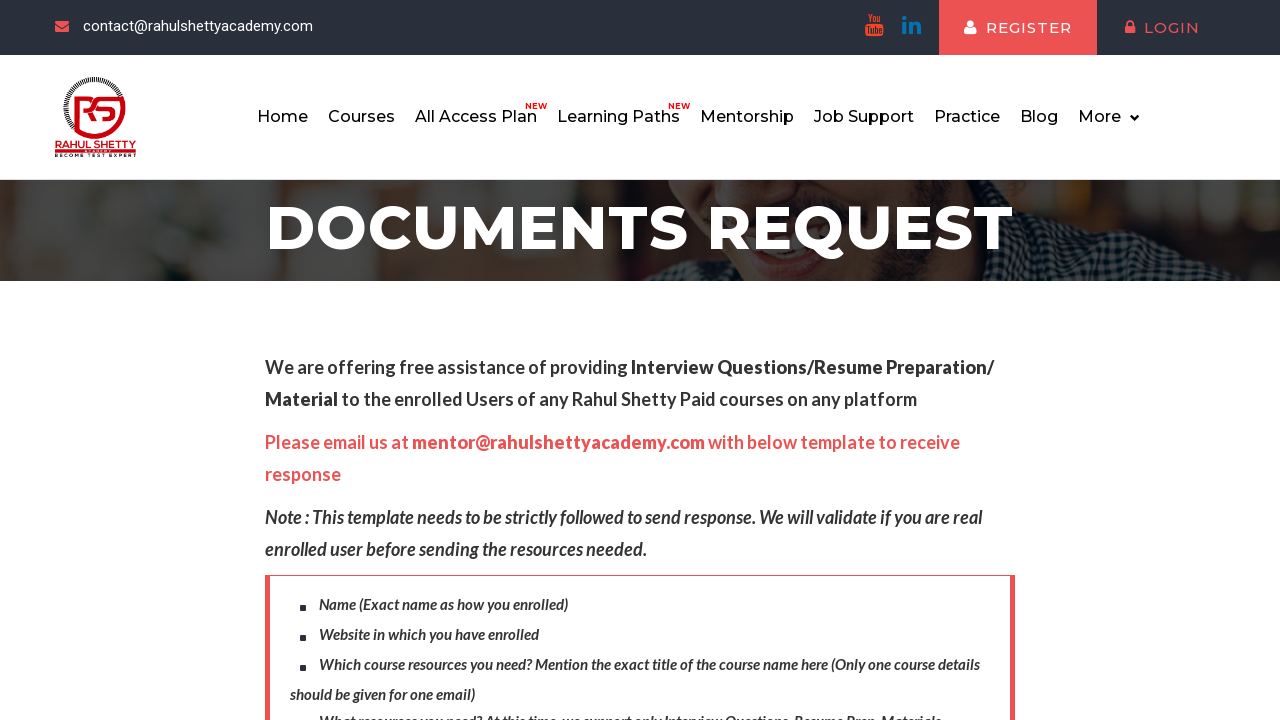

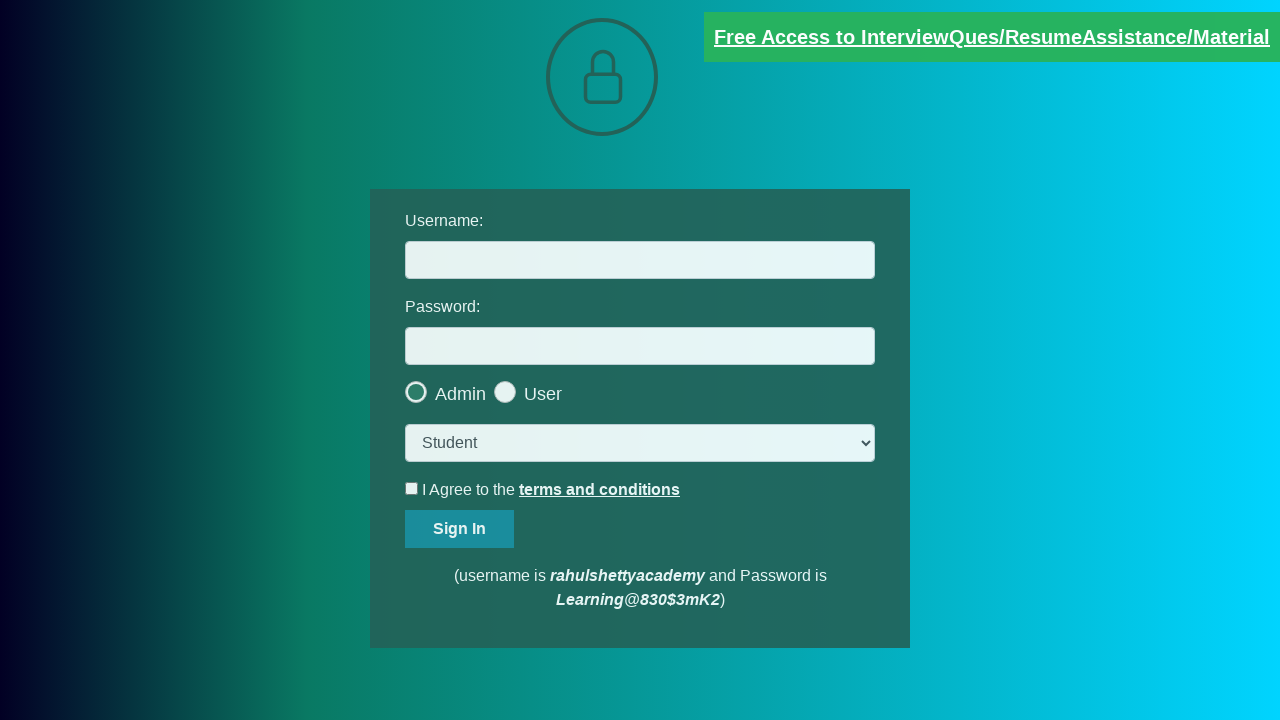